Tests that a todo item is removed when edited to an empty string.

Starting URL: https://demo.playwright.dev/todomvc

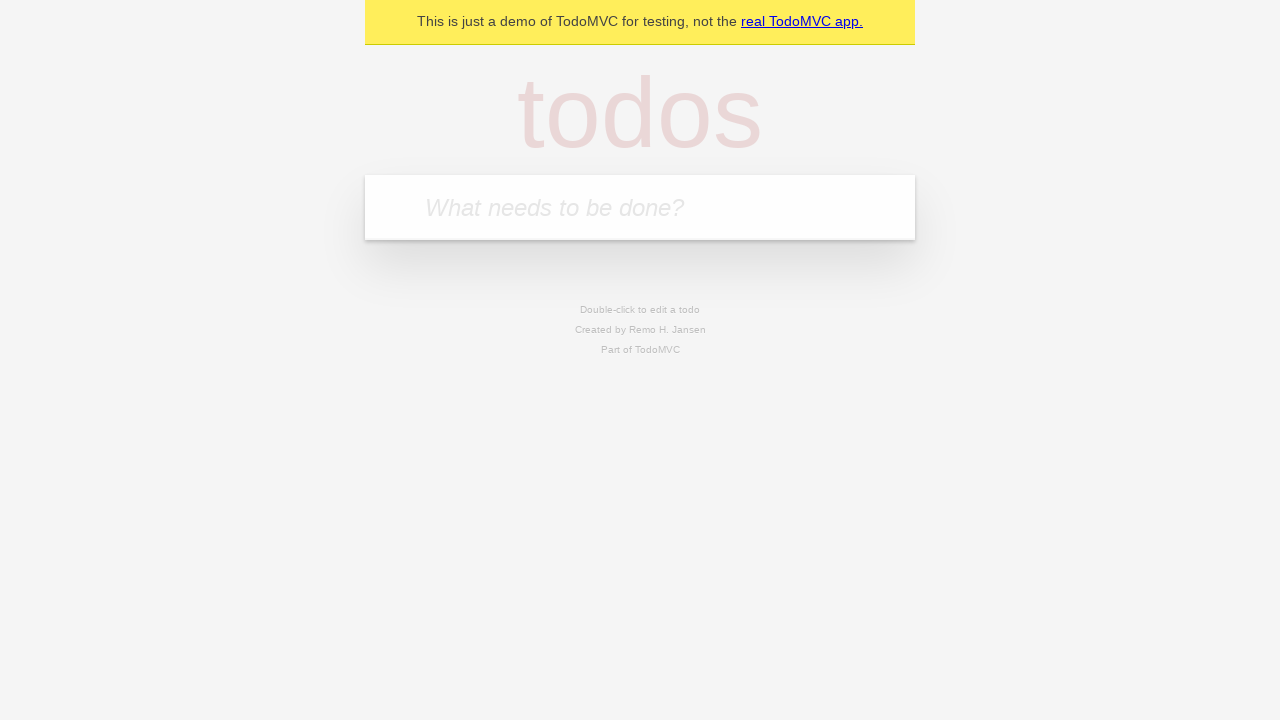

Filled todo input with 'buy some cheese' on internal:attr=[placeholder="What needs to be done?"i]
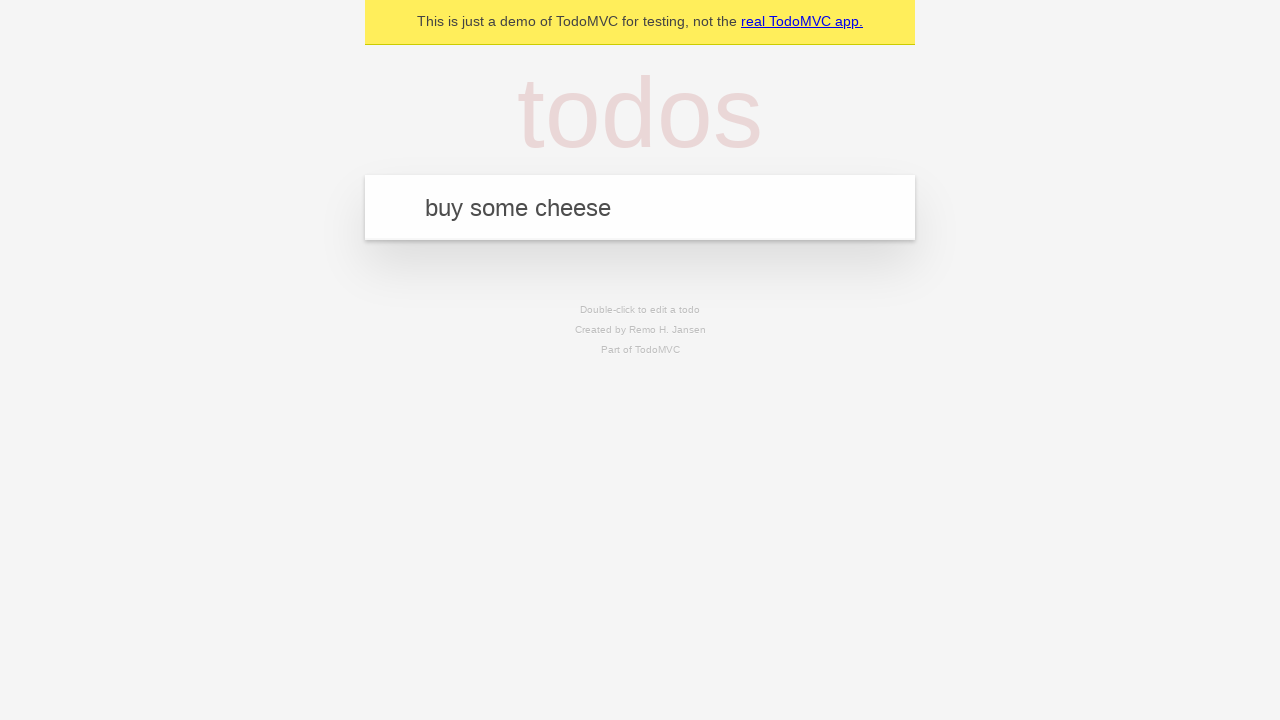

Pressed Enter to create first todo on internal:attr=[placeholder="What needs to be done?"i]
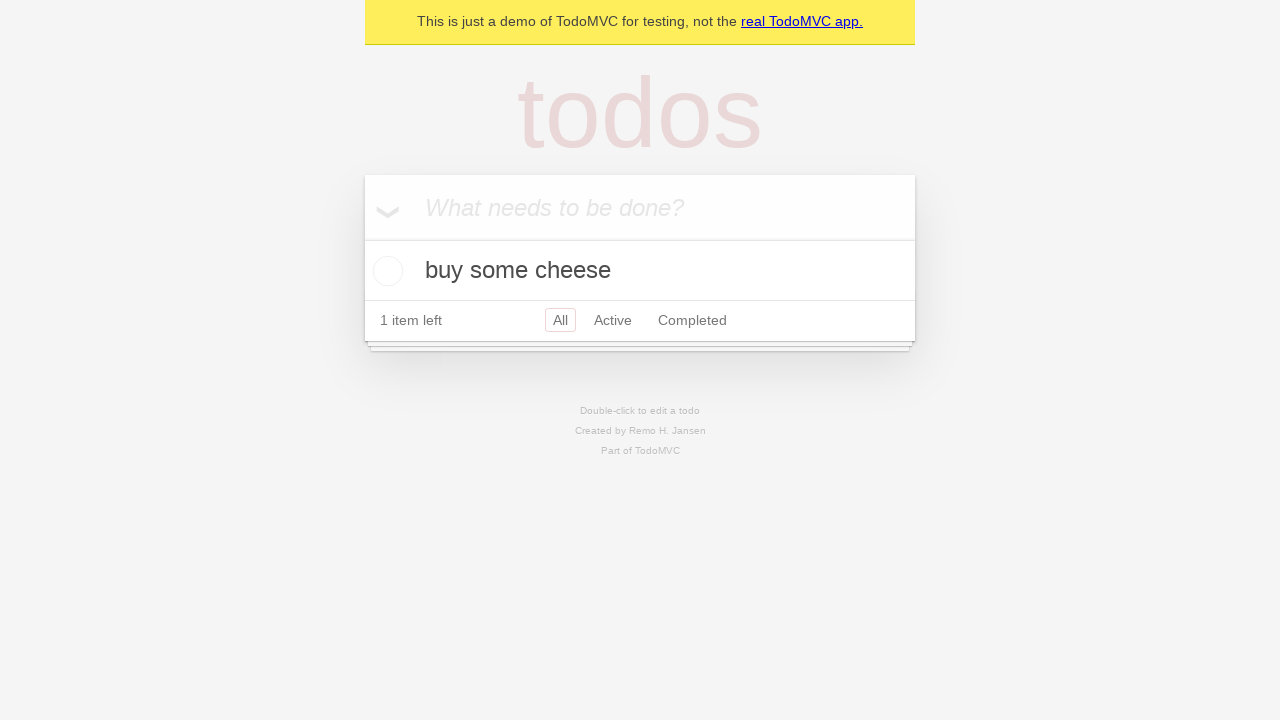

Filled todo input with 'feed the cat' on internal:attr=[placeholder="What needs to be done?"i]
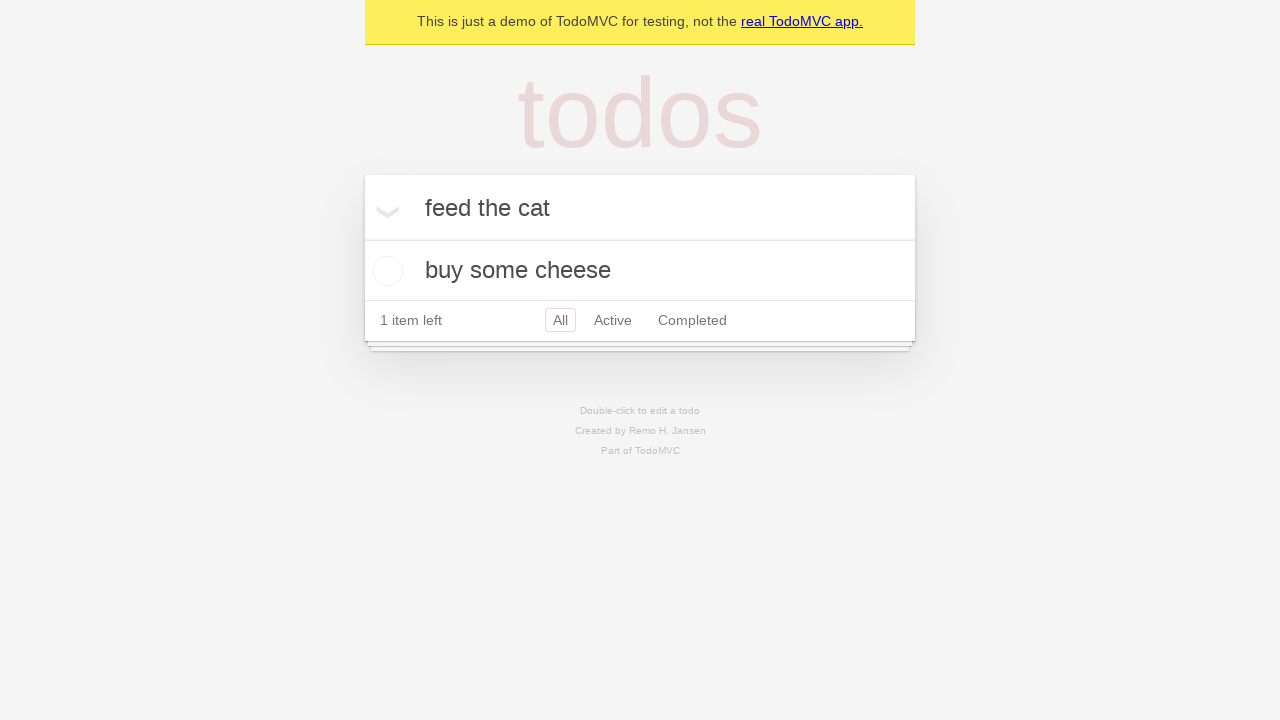

Pressed Enter to create second todo on internal:attr=[placeholder="What needs to be done?"i]
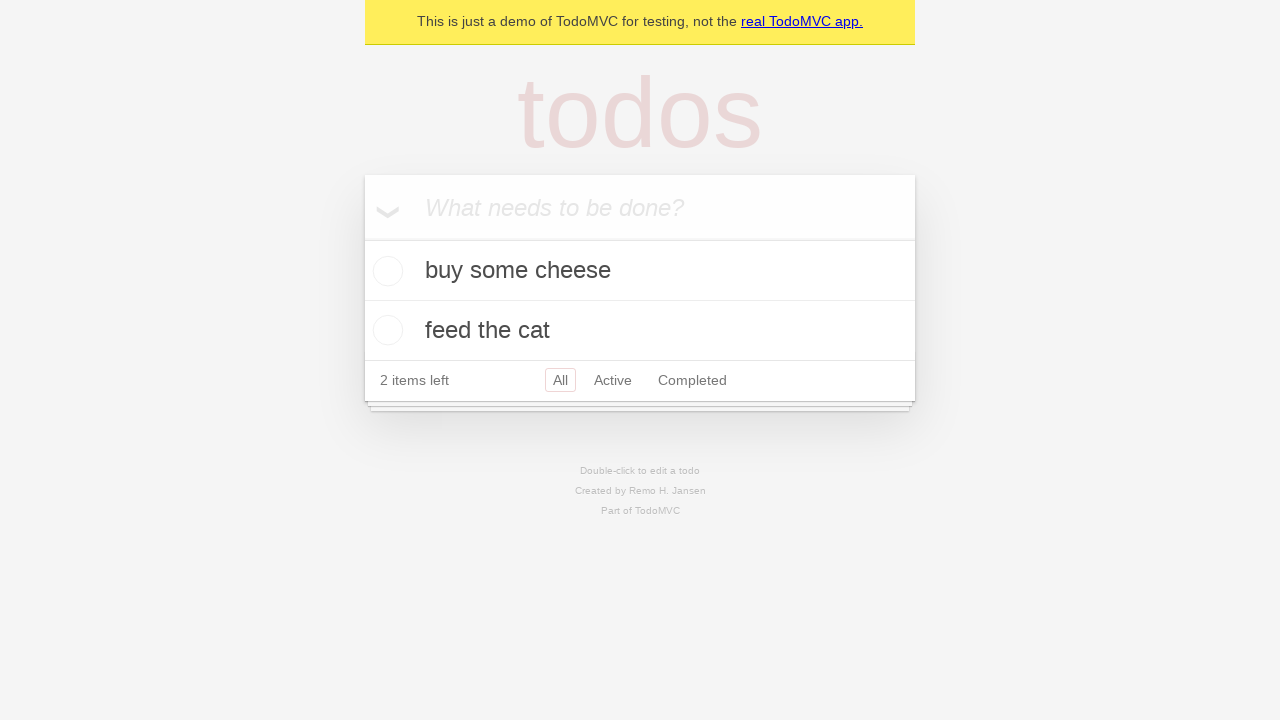

Filled todo input with 'book a doctors appointment' on internal:attr=[placeholder="What needs to be done?"i]
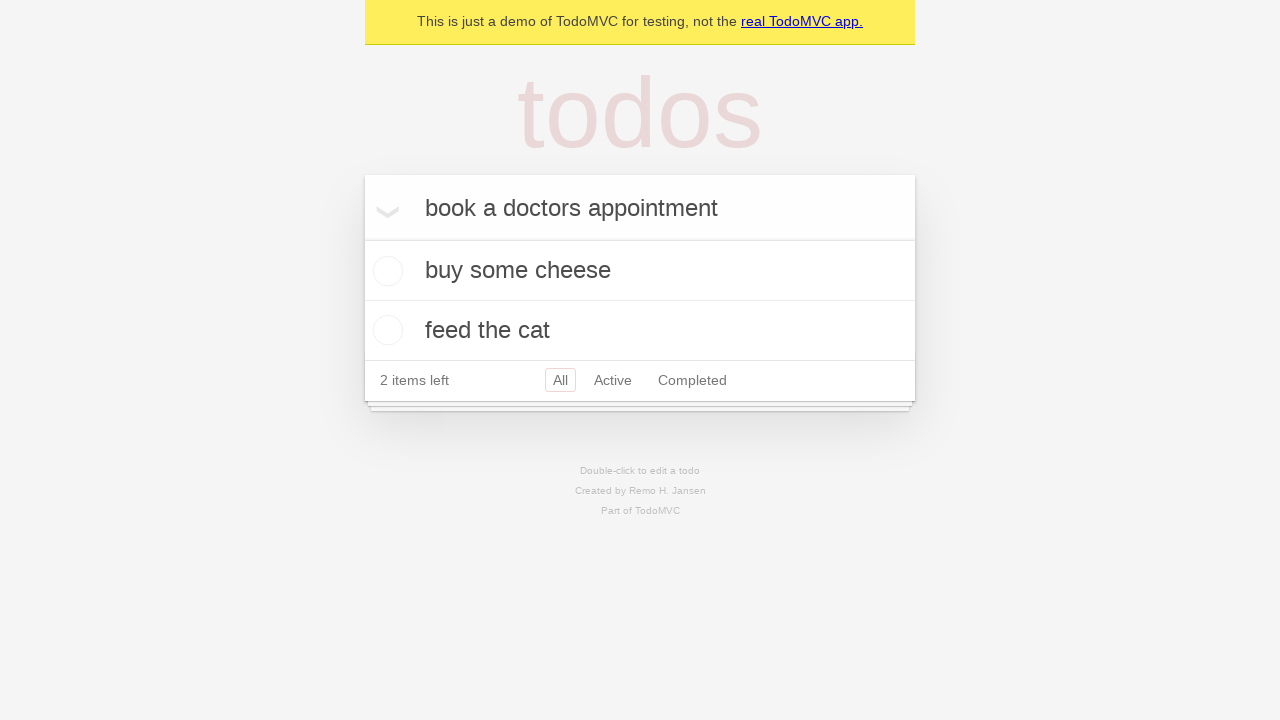

Pressed Enter to create third todo on internal:attr=[placeholder="What needs to be done?"i]
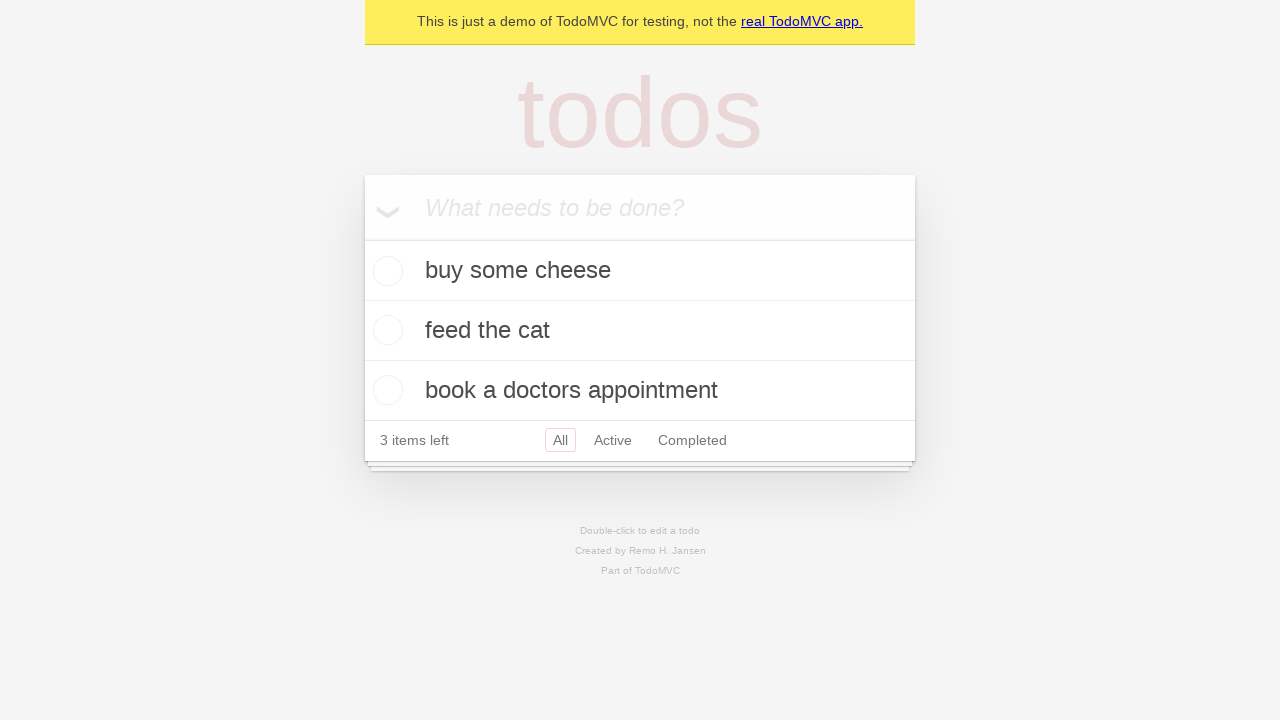

Waited for all 3 todos to be created
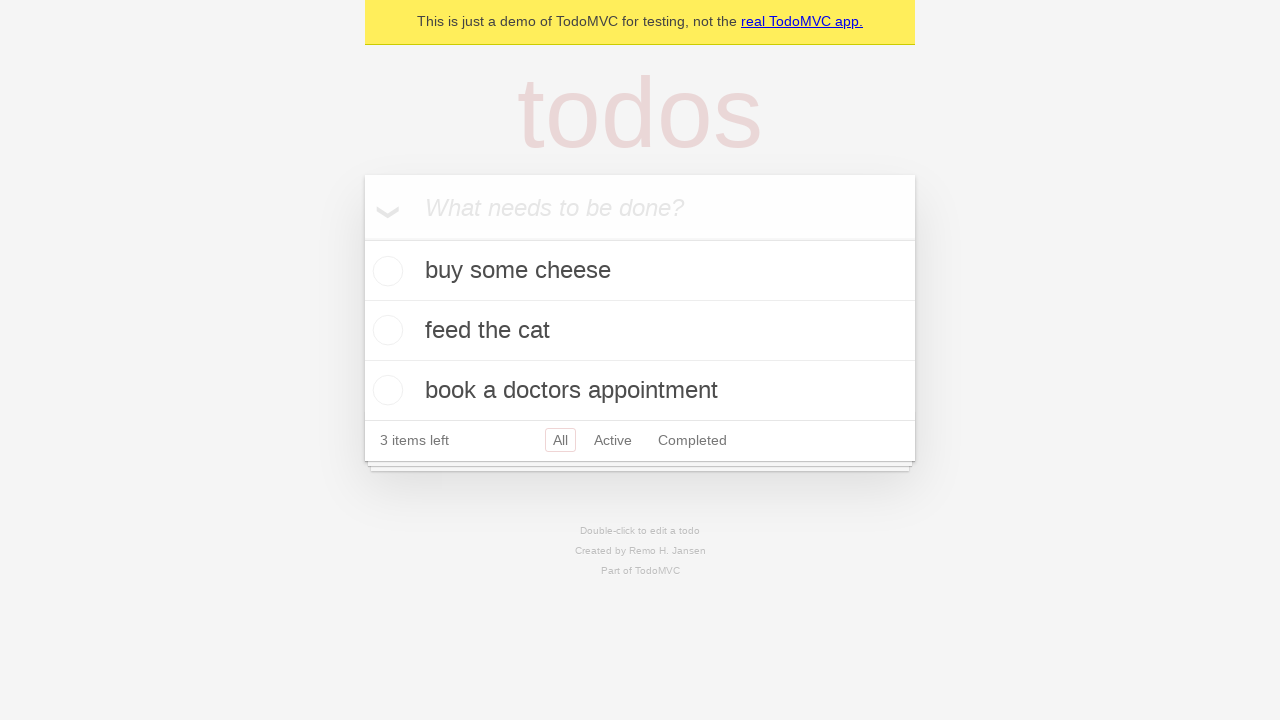

Double-clicked second todo item to edit at (640, 331) on internal:testid=[data-testid="todo-item"s] >> nth=1
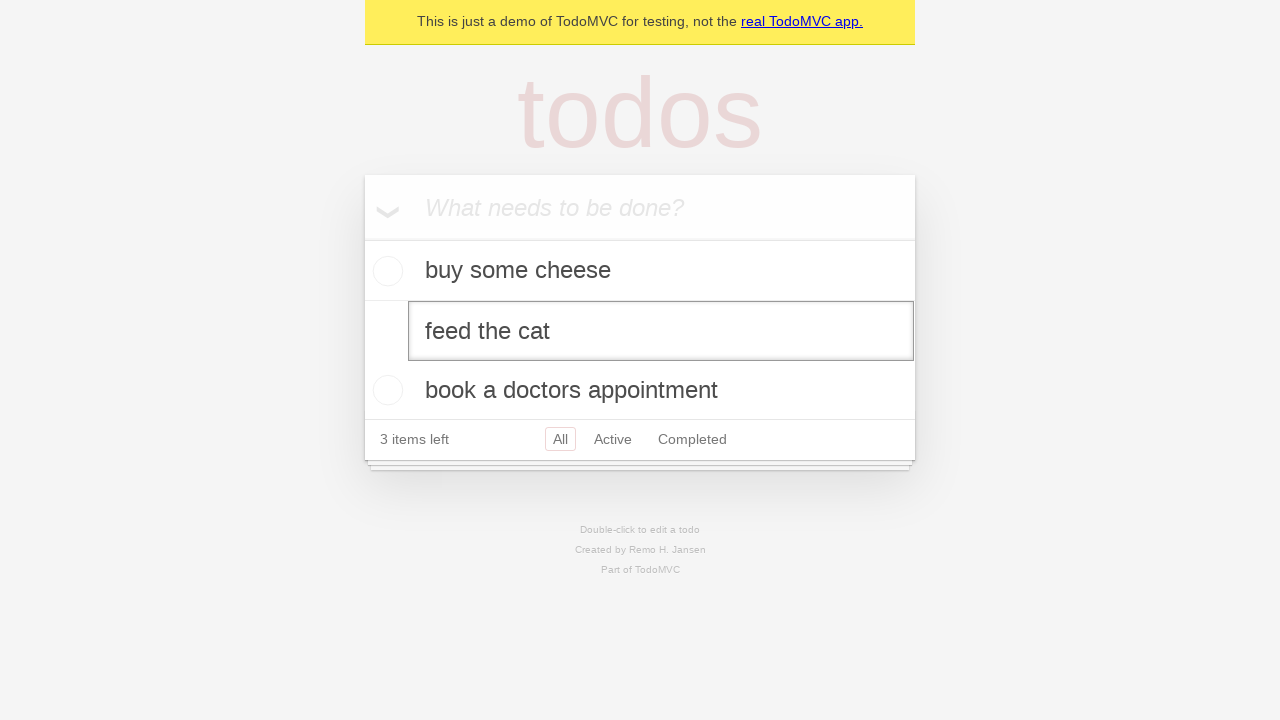

Cleared the edit textbox to empty string on internal:testid=[data-testid="todo-item"s] >> nth=1 >> internal:role=textbox[nam
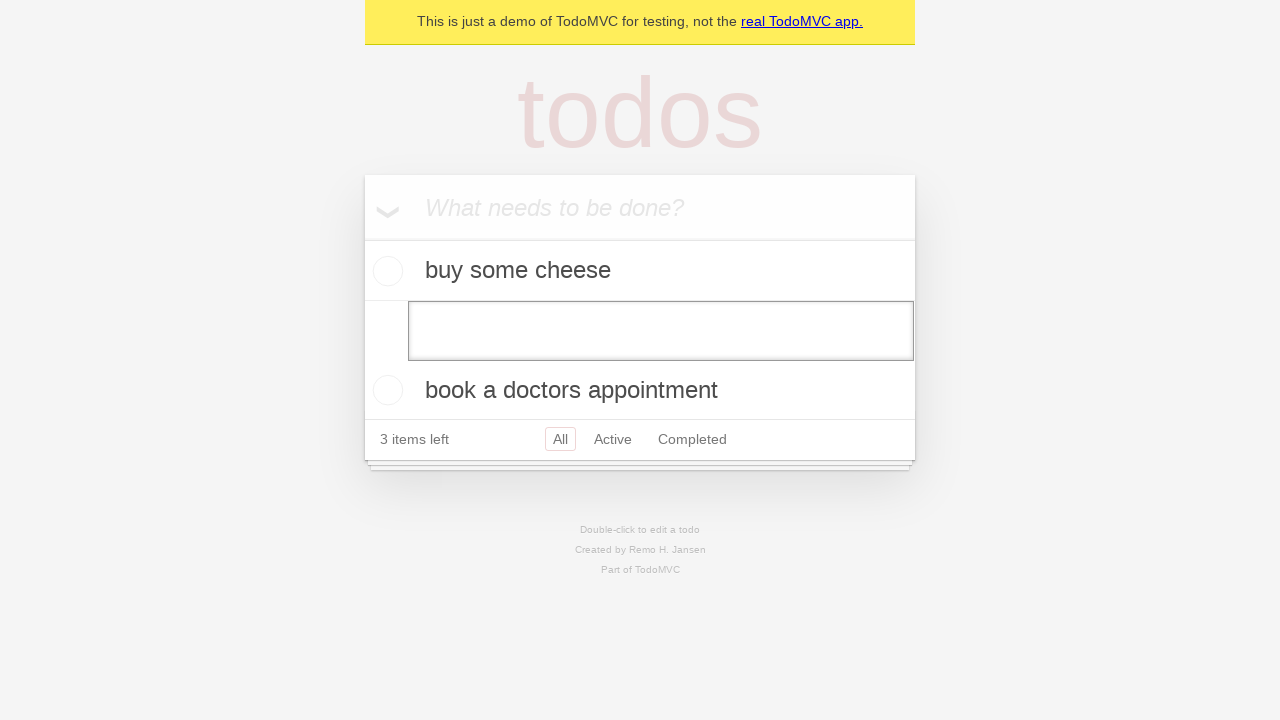

Pressed Enter to confirm empty edit on internal:testid=[data-testid="todo-item"s] >> nth=1 >> internal:role=textbox[nam
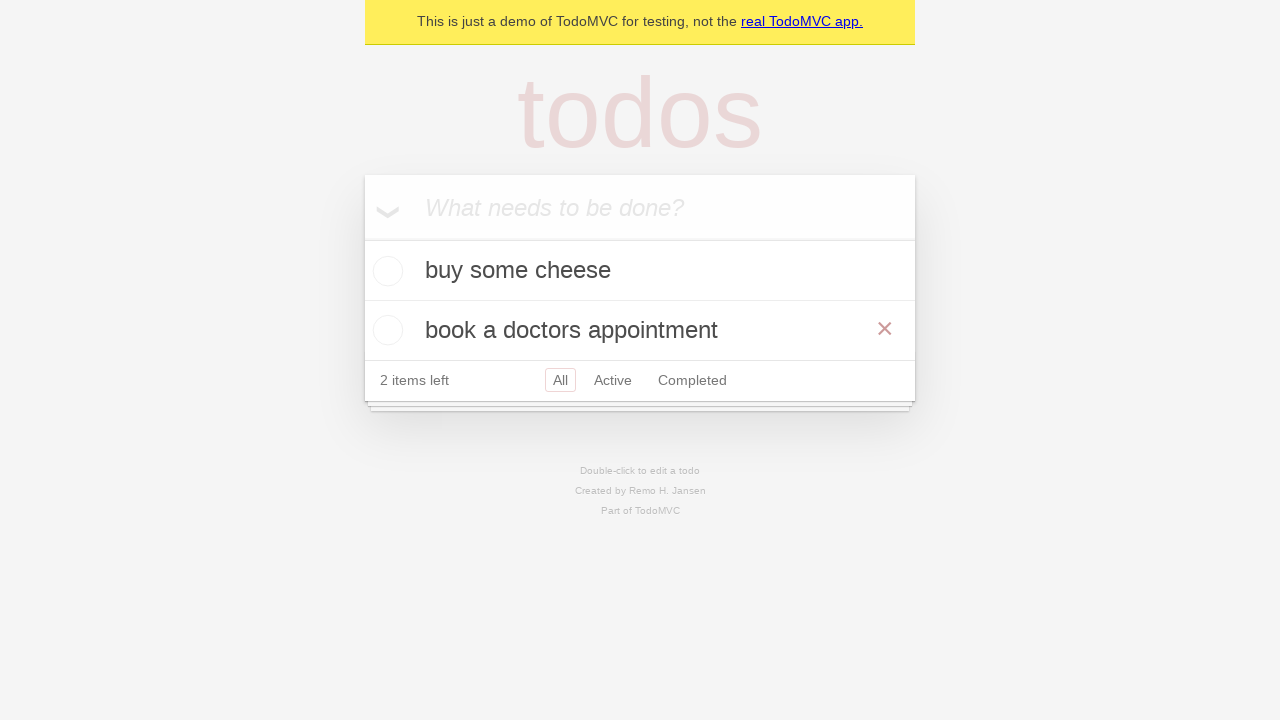

Waited for todo item to be removed, confirming only 2 items remain
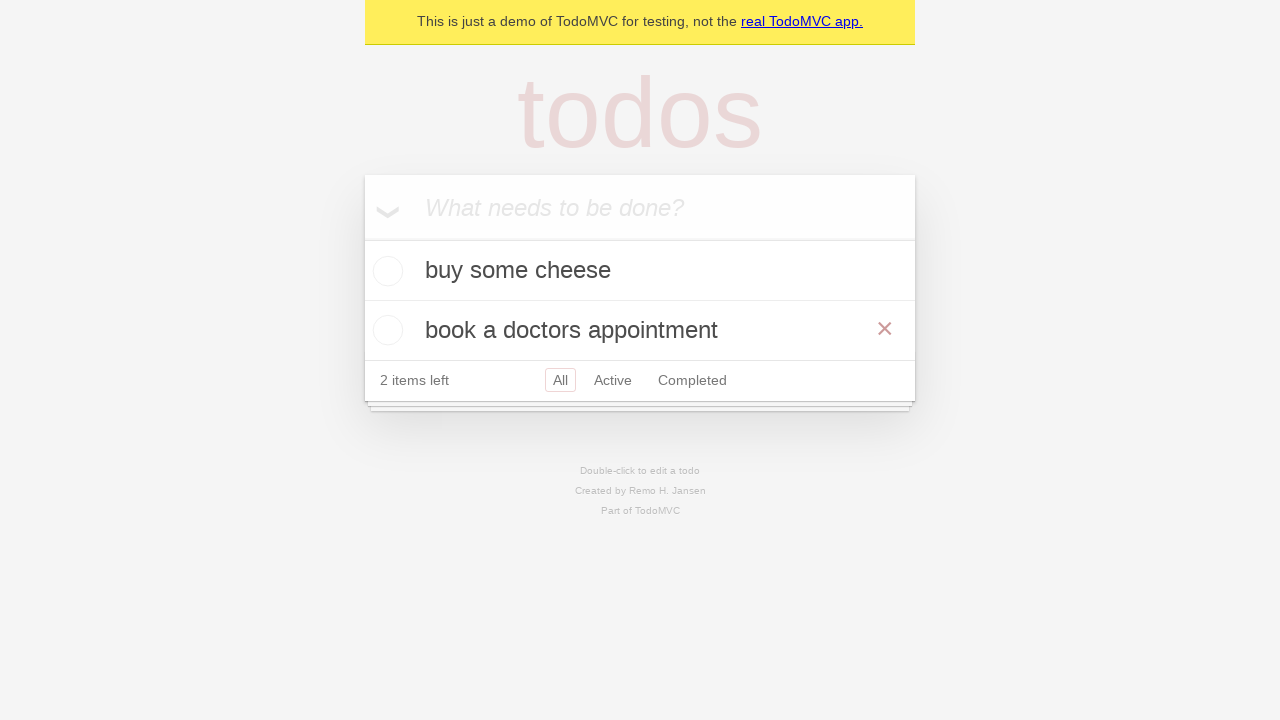

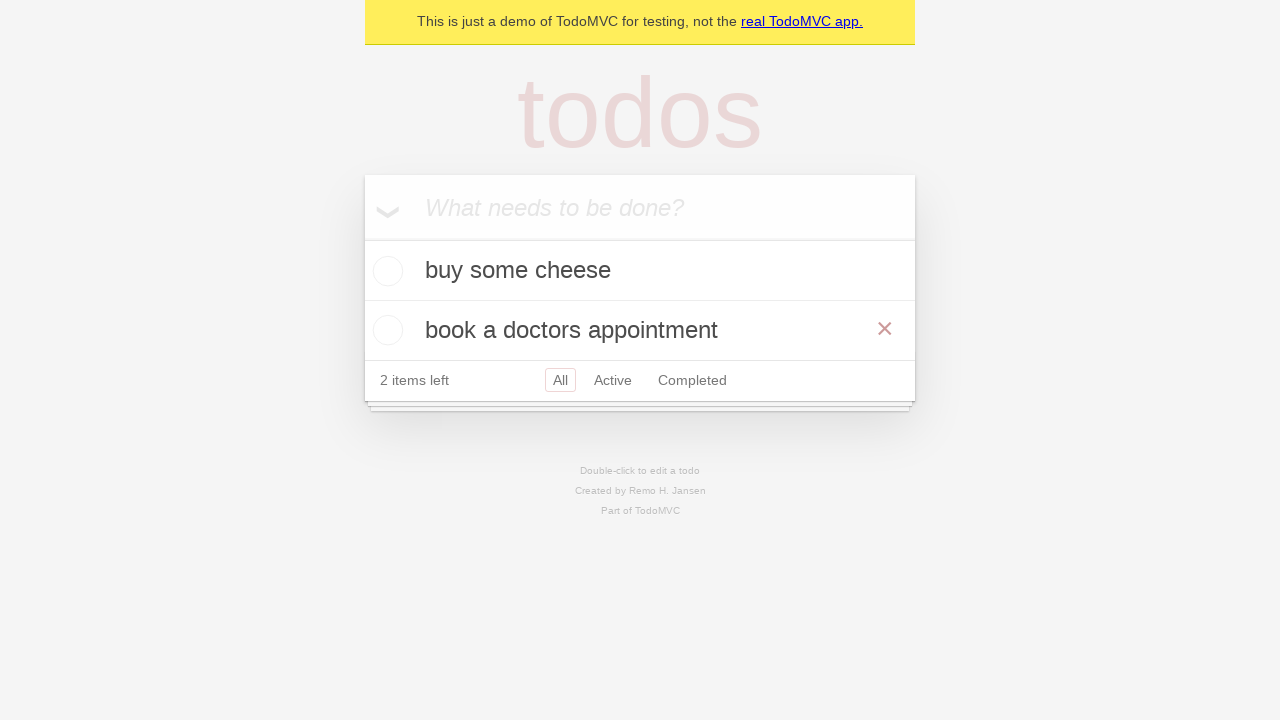